Tests JavaScript prompt popup by clicking the prompt button, accepting with text input, and verifying the result

Starting URL: https://demoqa.com/alerts

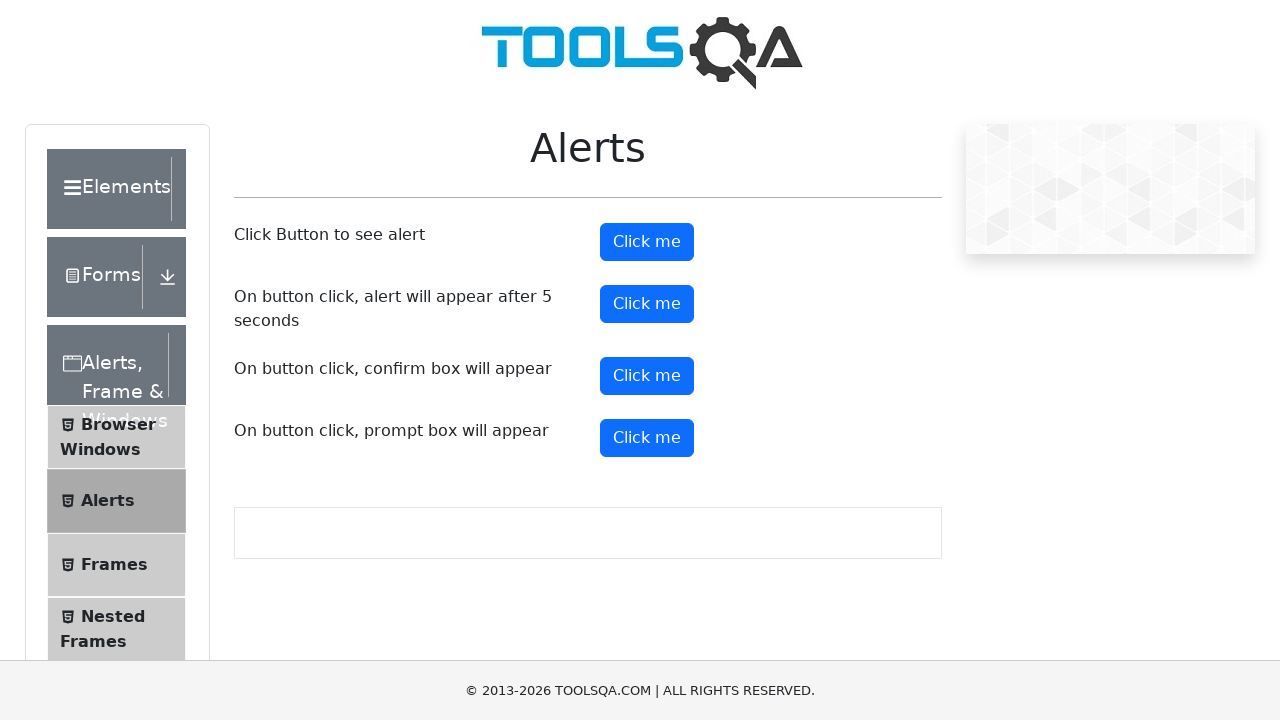

Set up dialog handler to accept prompt with text
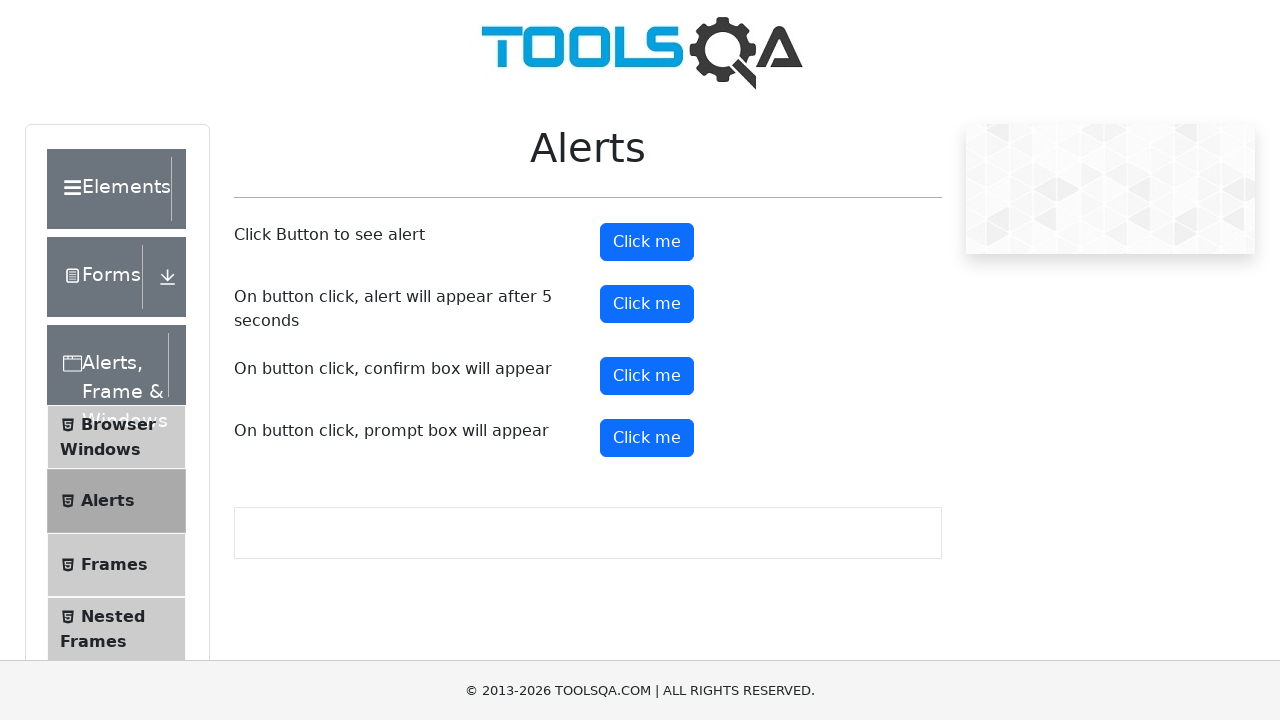

Clicked prompt button to trigger JavaScript prompt popup at (647, 438) on #promtButton
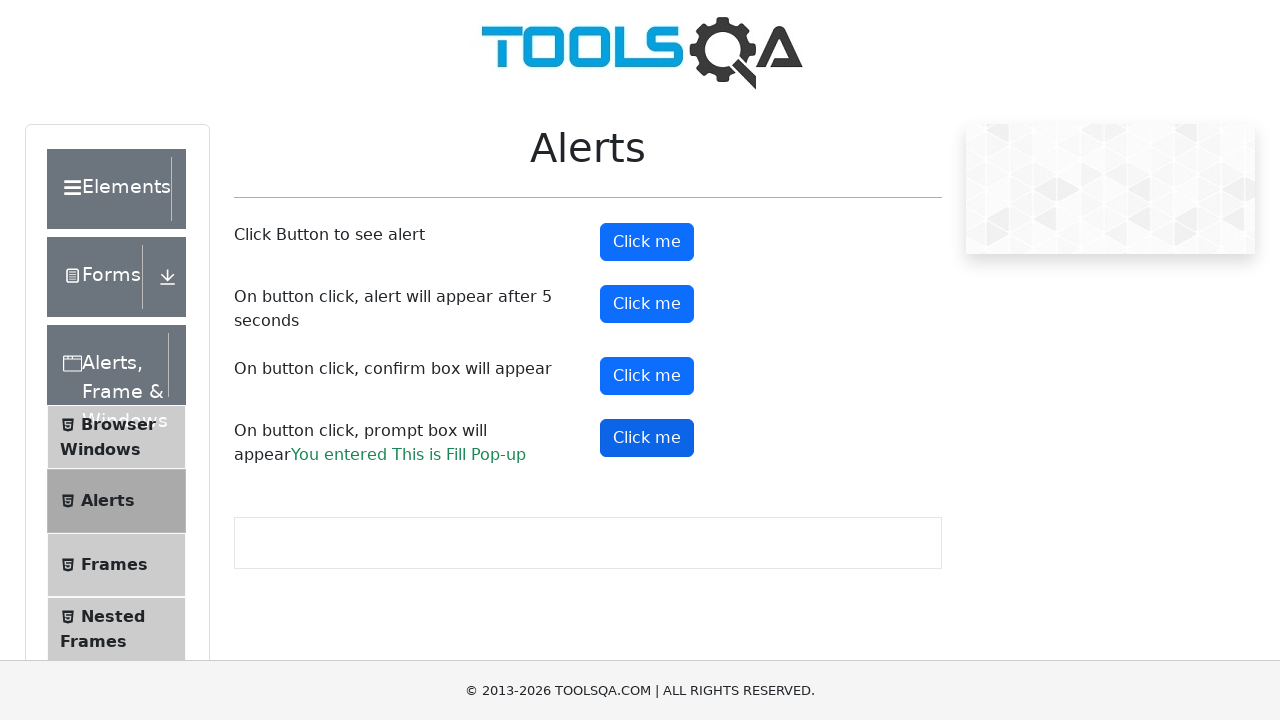

Verified prompt result contains the entered text 'This is Fill Pop-up'
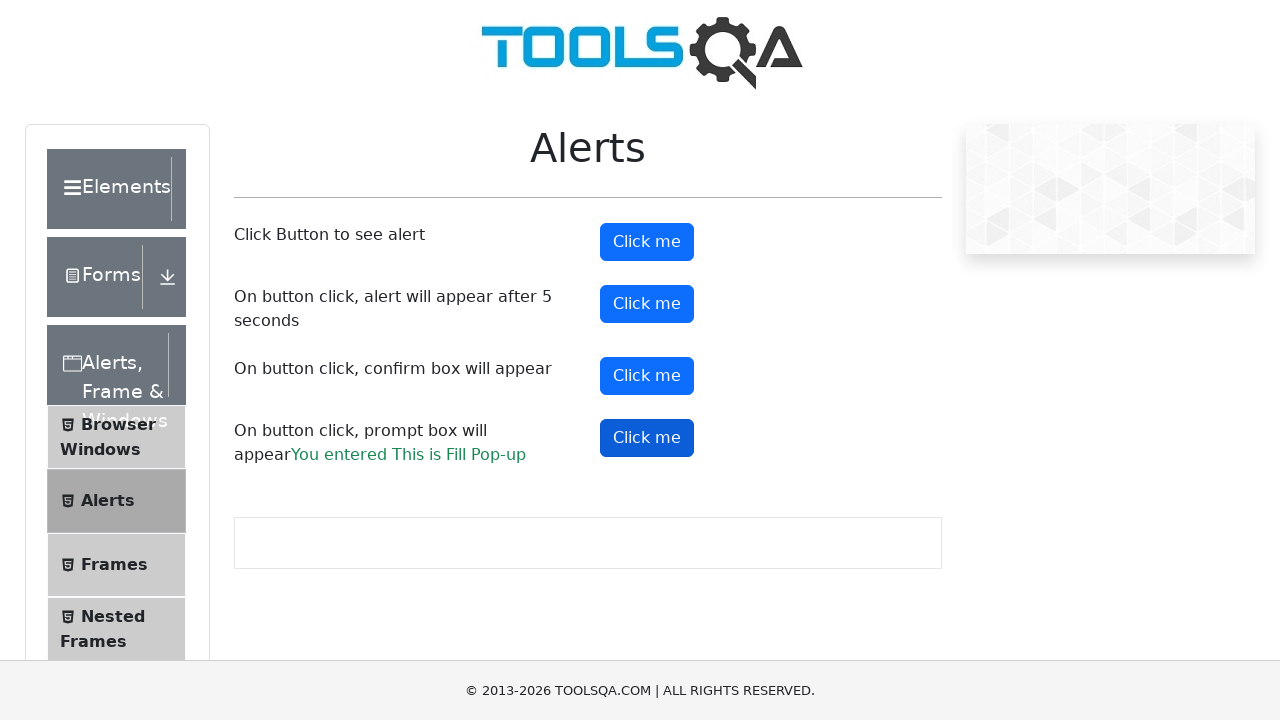

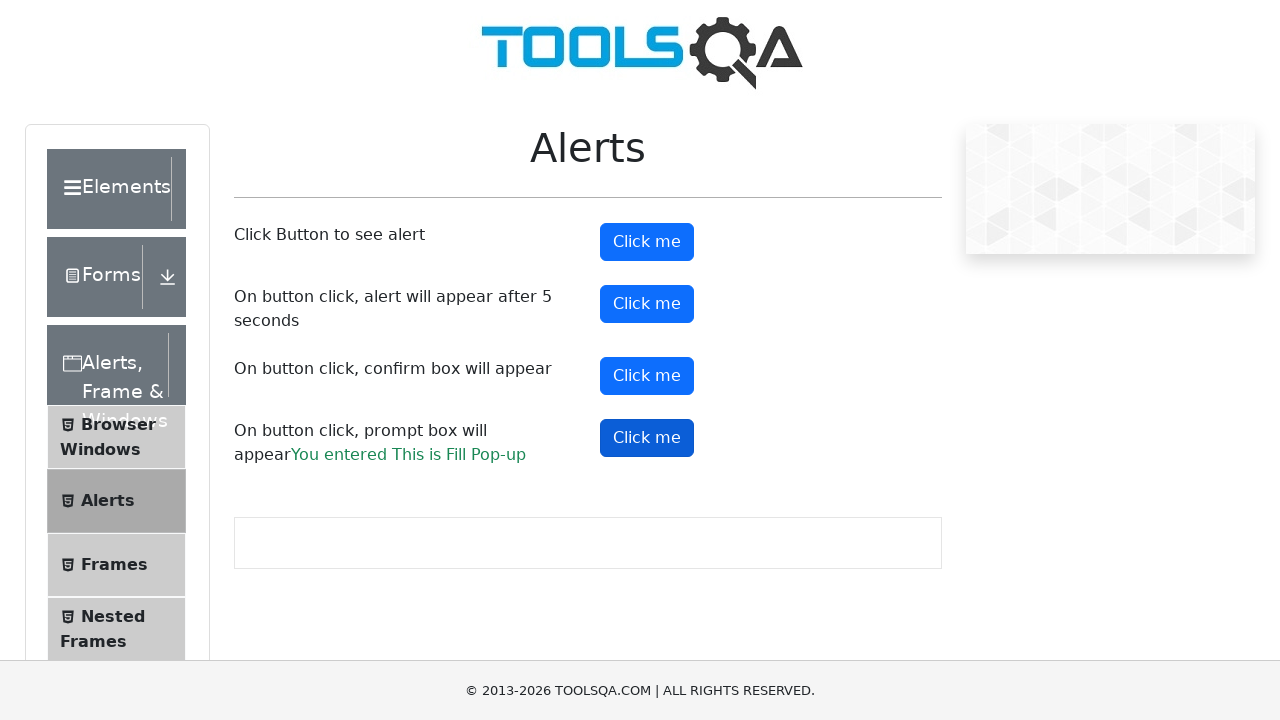